Tests number input functionality by entering values, clearing, and re-entering values in an input field

Starting URL: http://the-internet.herokuapp.com/inputs

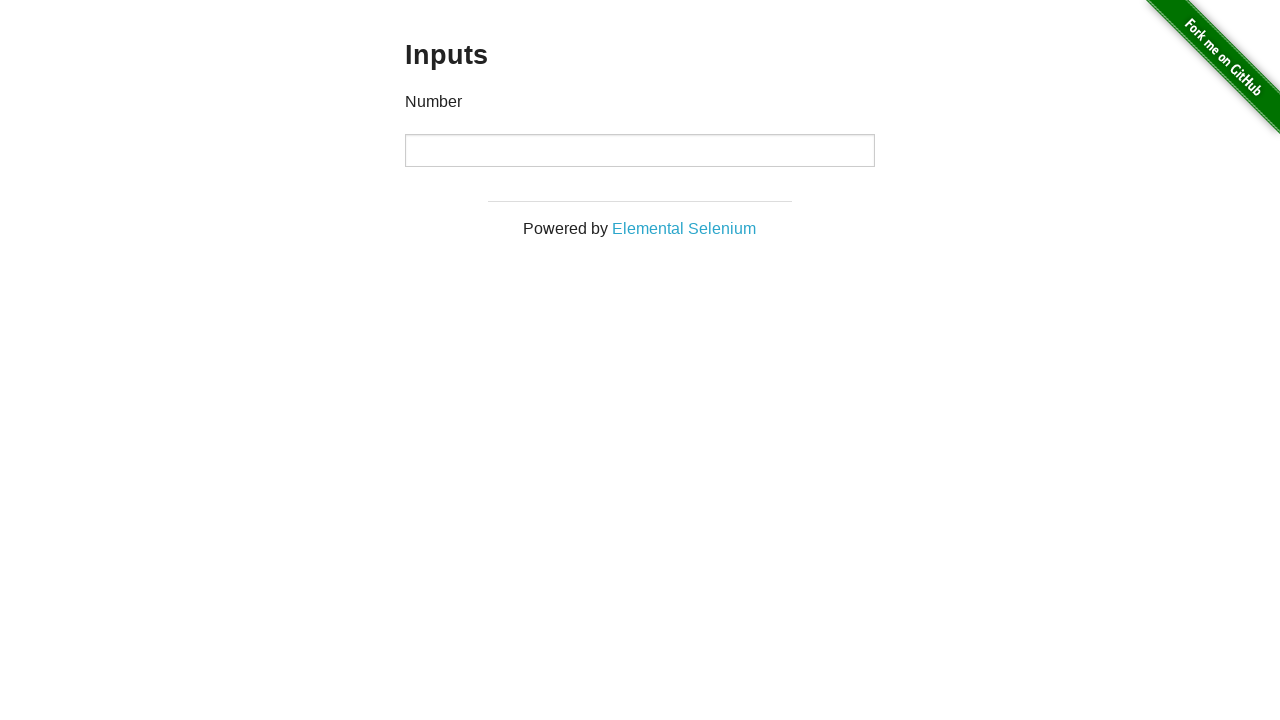

Located number input field
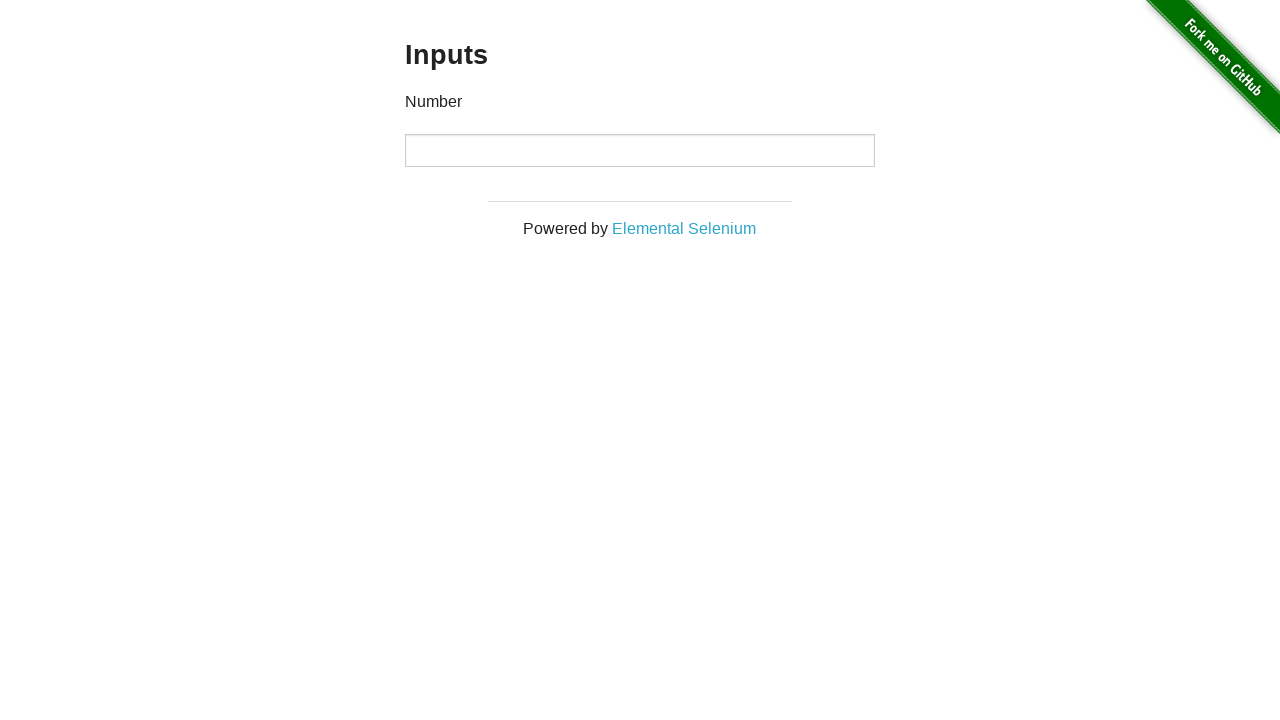

Entered initial value '1000' in input field on input
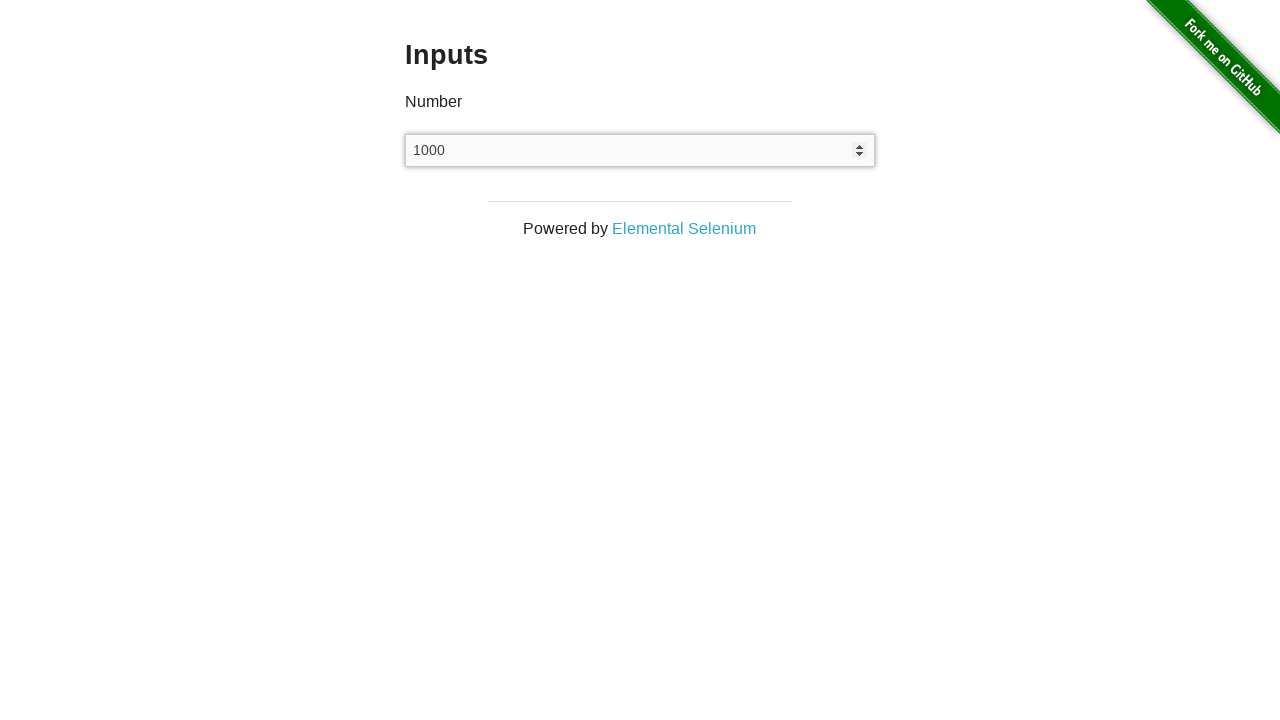

Cleared the input field on input
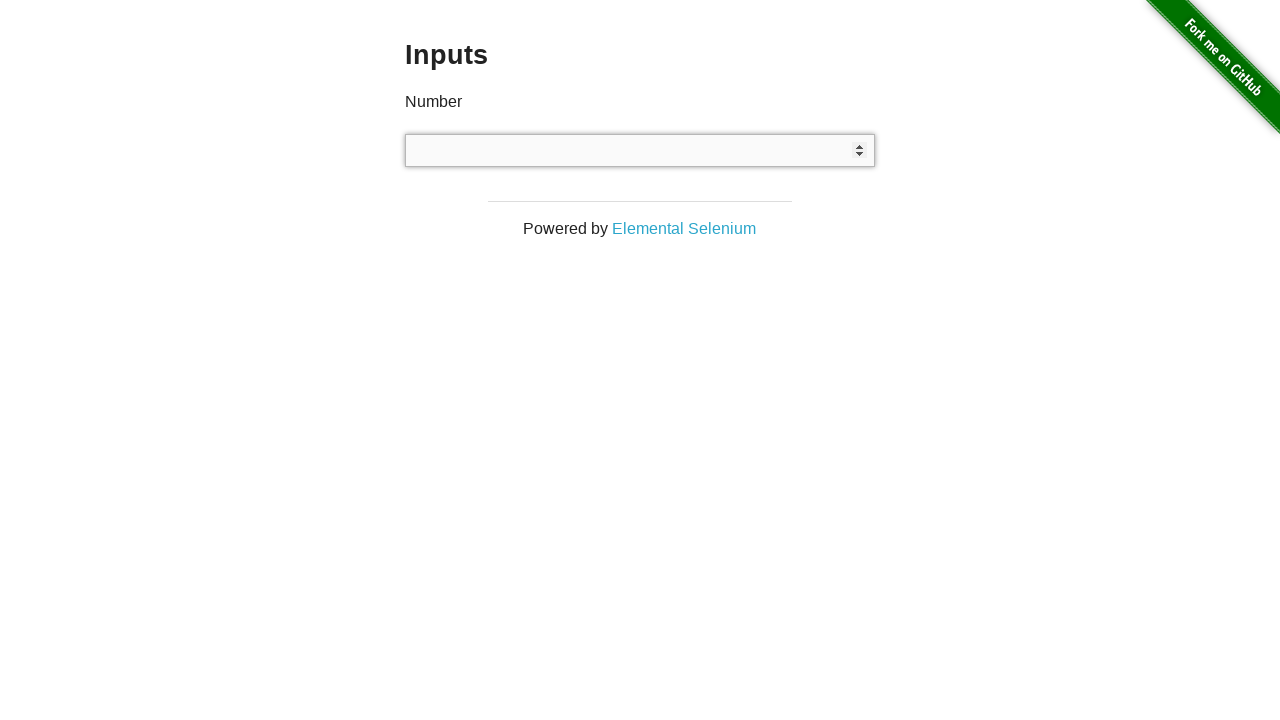

Entered new value '999' in input field on input
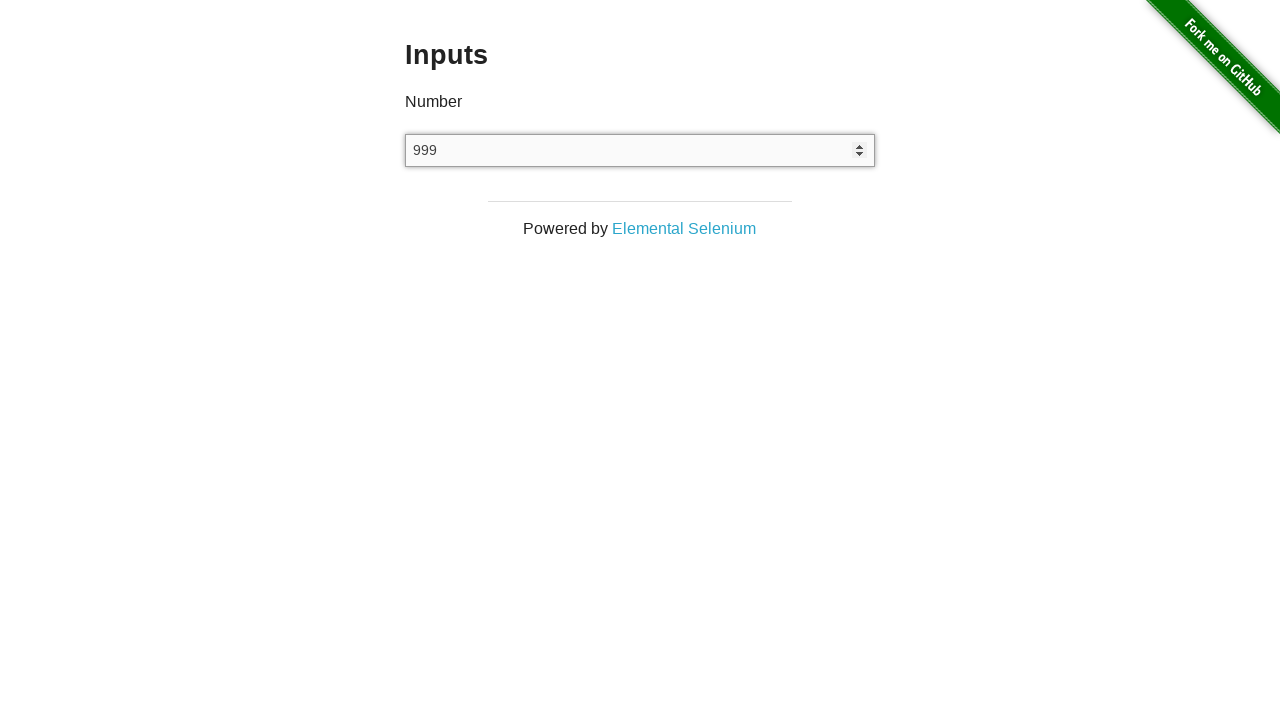

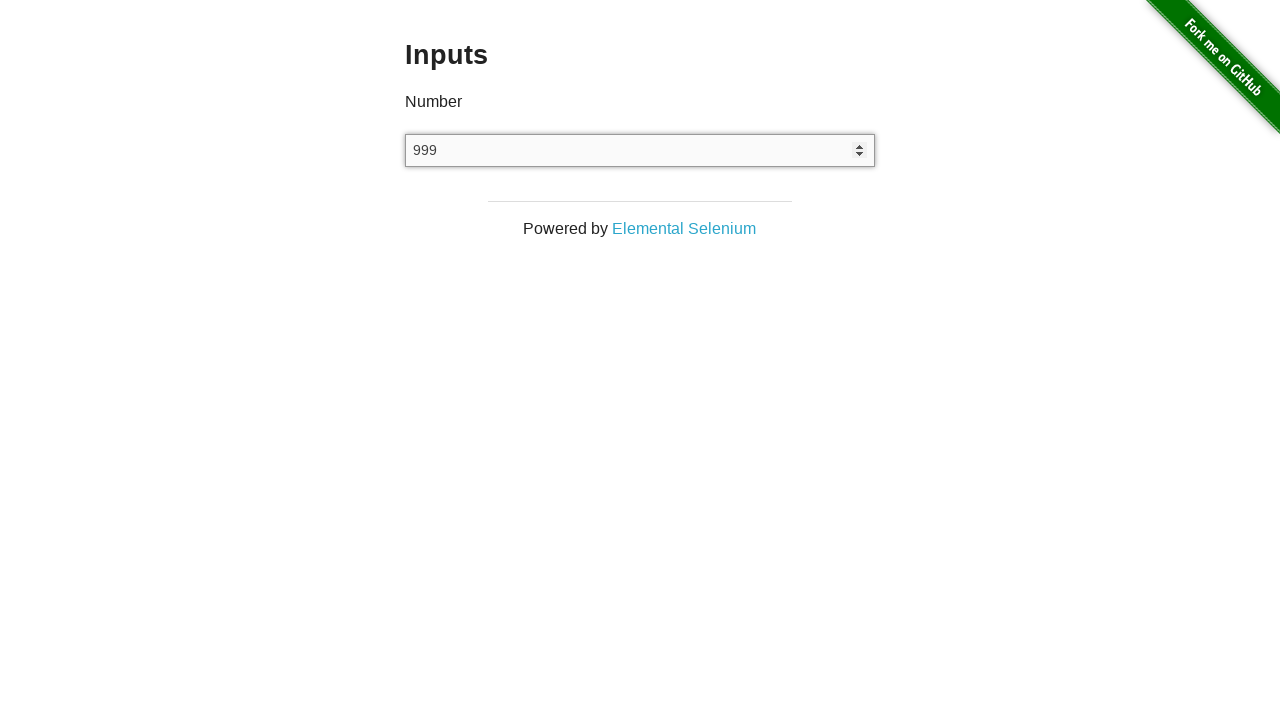